Tests that Clear completed button is hidden when no items are completed

Starting URL: https://demo.playwright.dev/todomvc

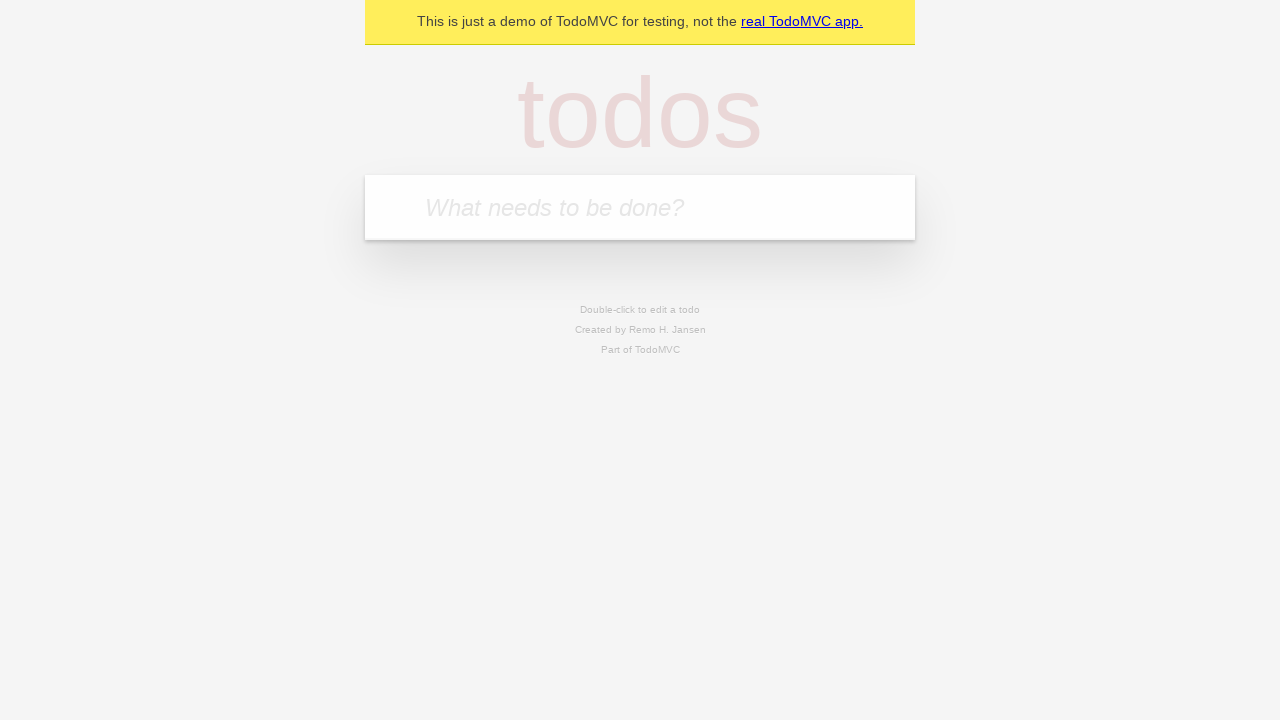

Filled new todo field with 'buy some cheese' on .new-todo
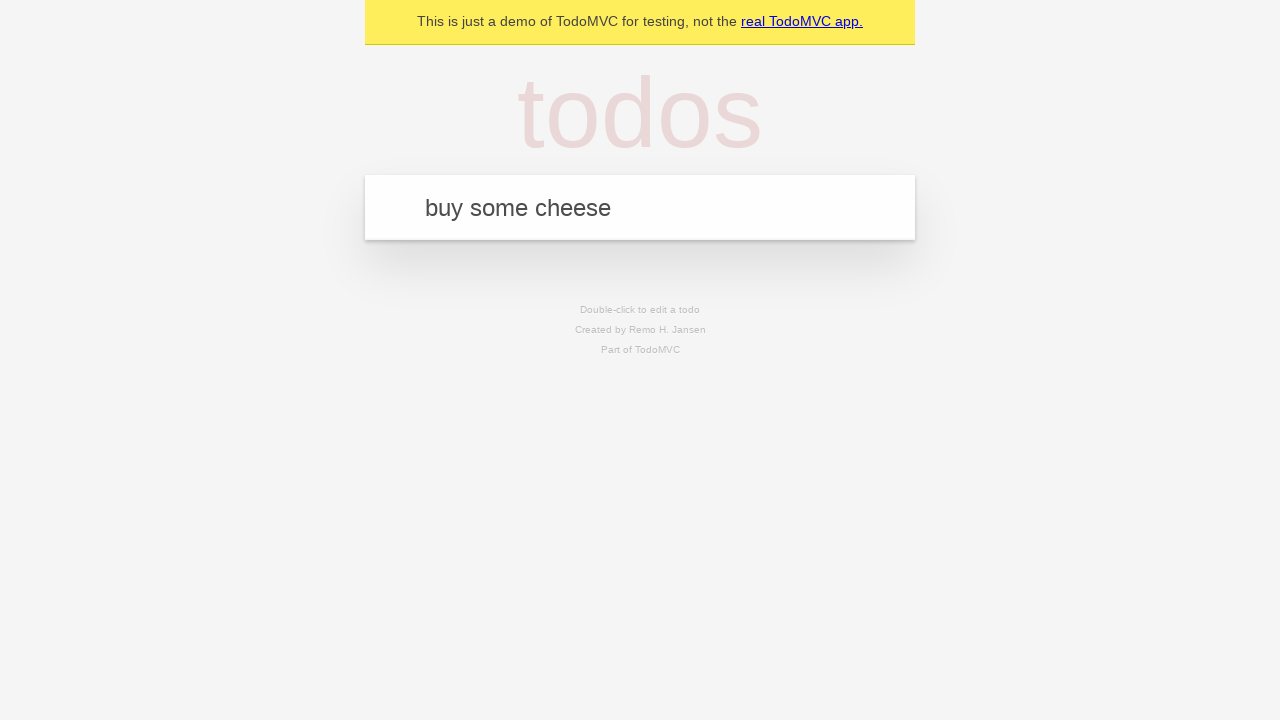

Pressed Enter to add first todo item on .new-todo
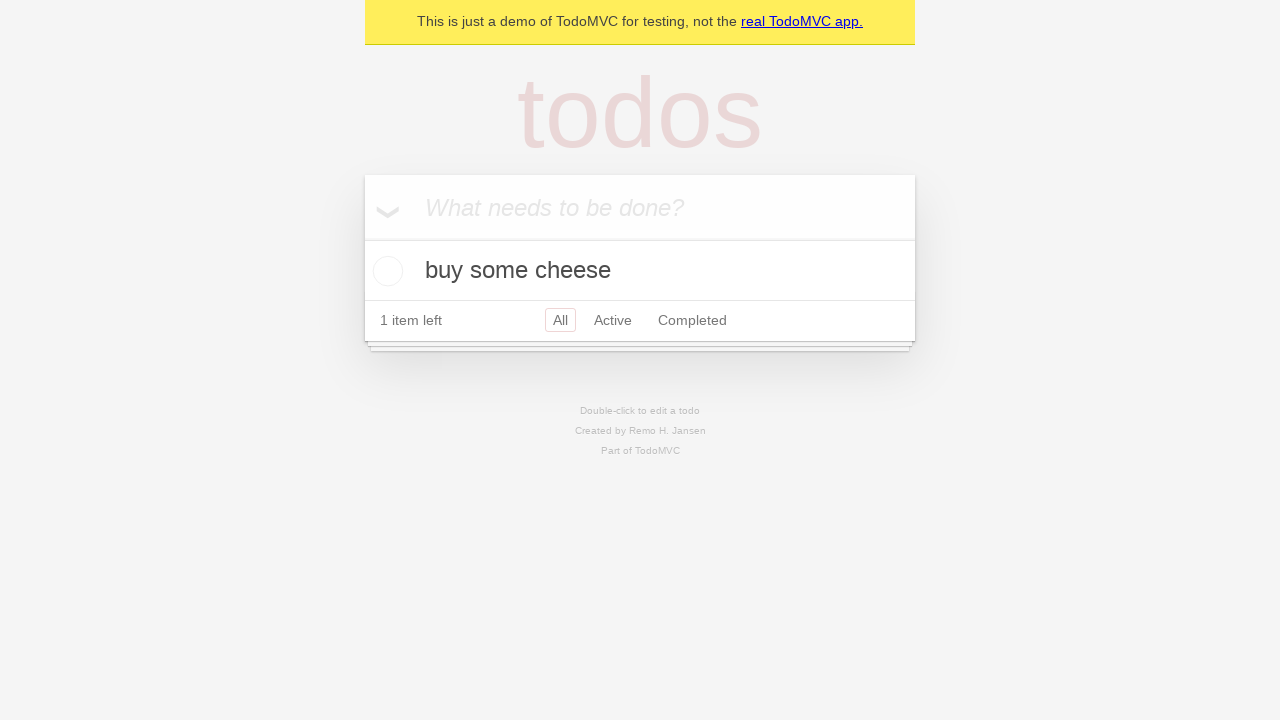

Filled new todo field with 'feed the cat' on .new-todo
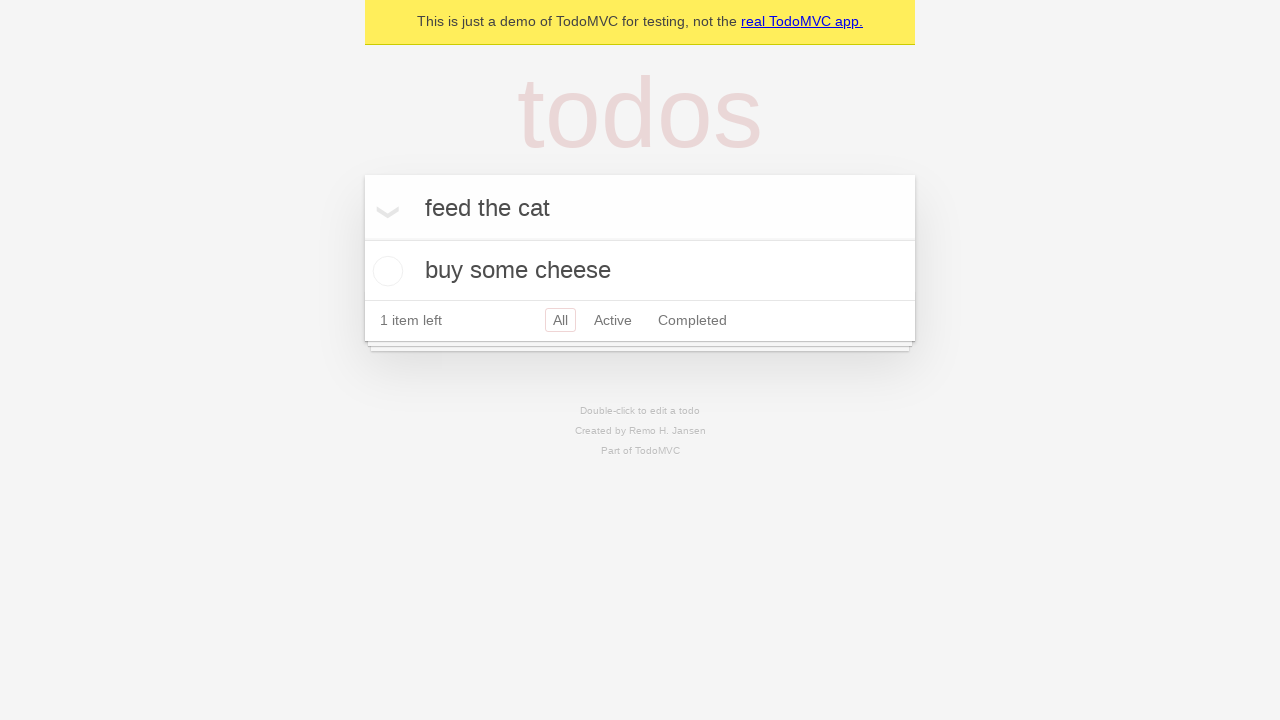

Pressed Enter to add second todo item on .new-todo
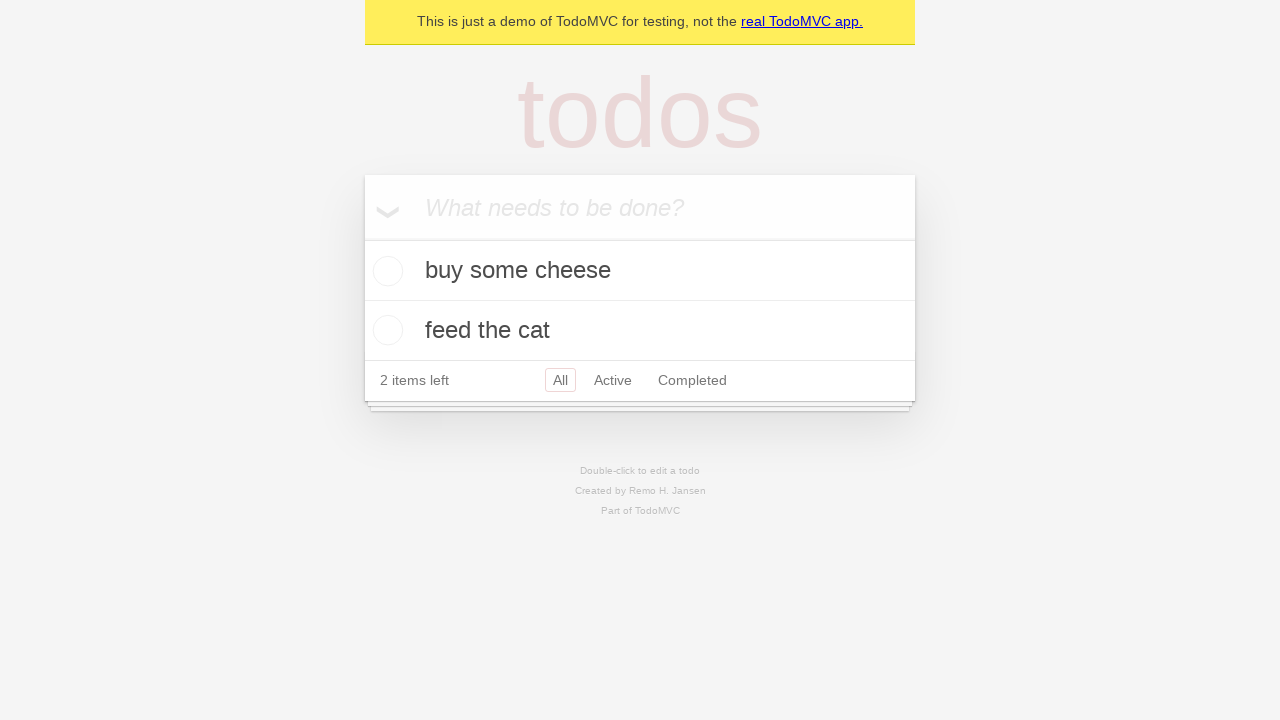

Filled new todo field with 'book a doctors appointment' on .new-todo
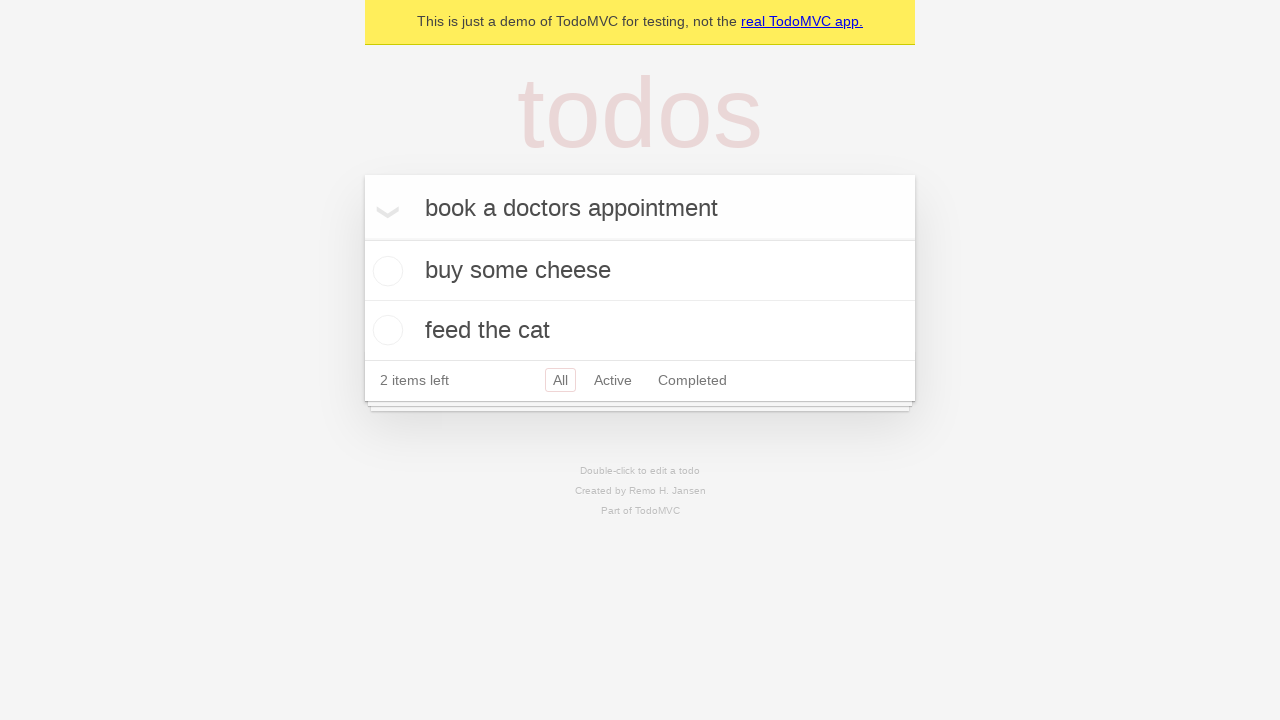

Pressed Enter to add third todo item on .new-todo
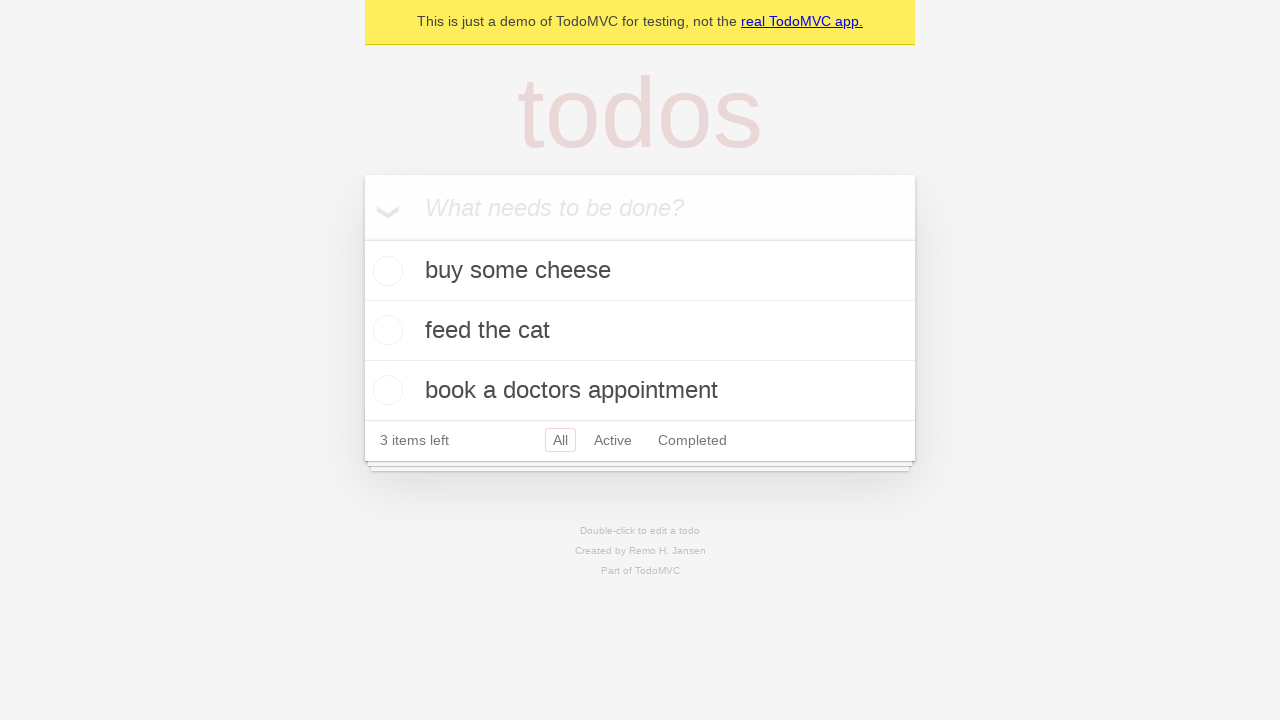

Waited for all three todo items to load
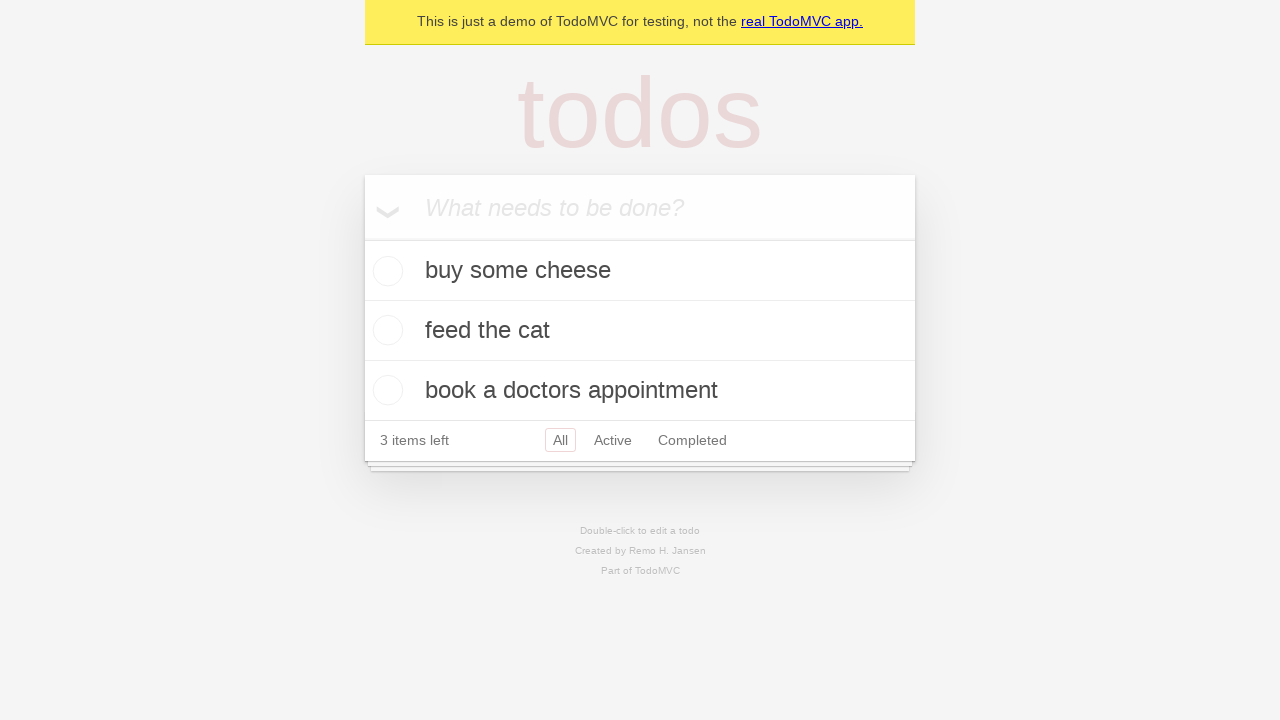

Checked the first todo item as completed at (385, 271) on .todo-list li .toggle >> nth=0
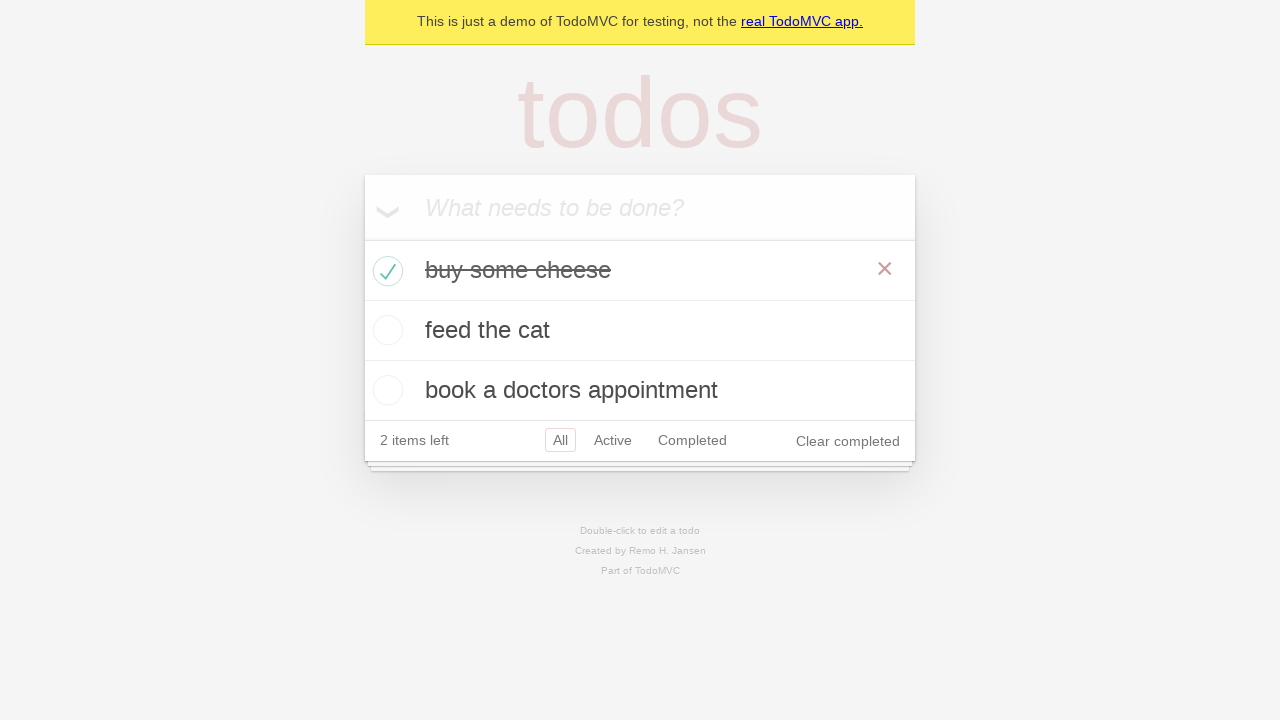

Clicked clear completed button to remove the completed item at (848, 441) on .clear-completed
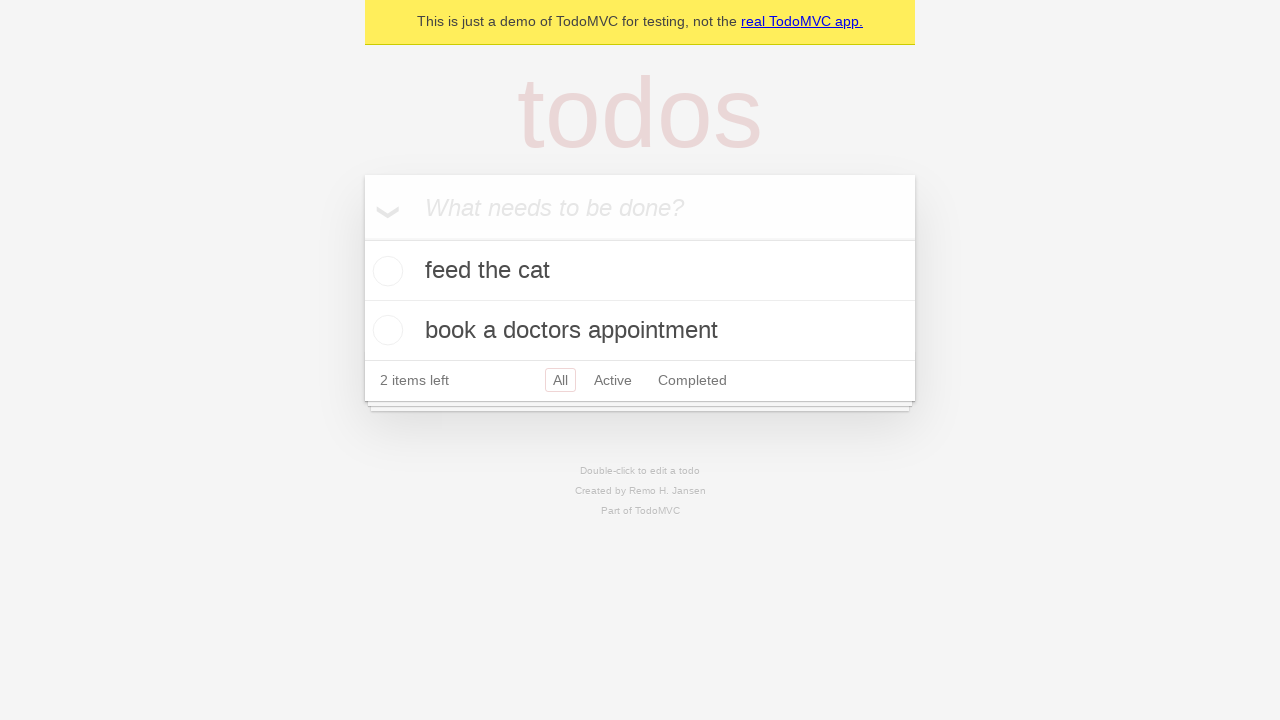

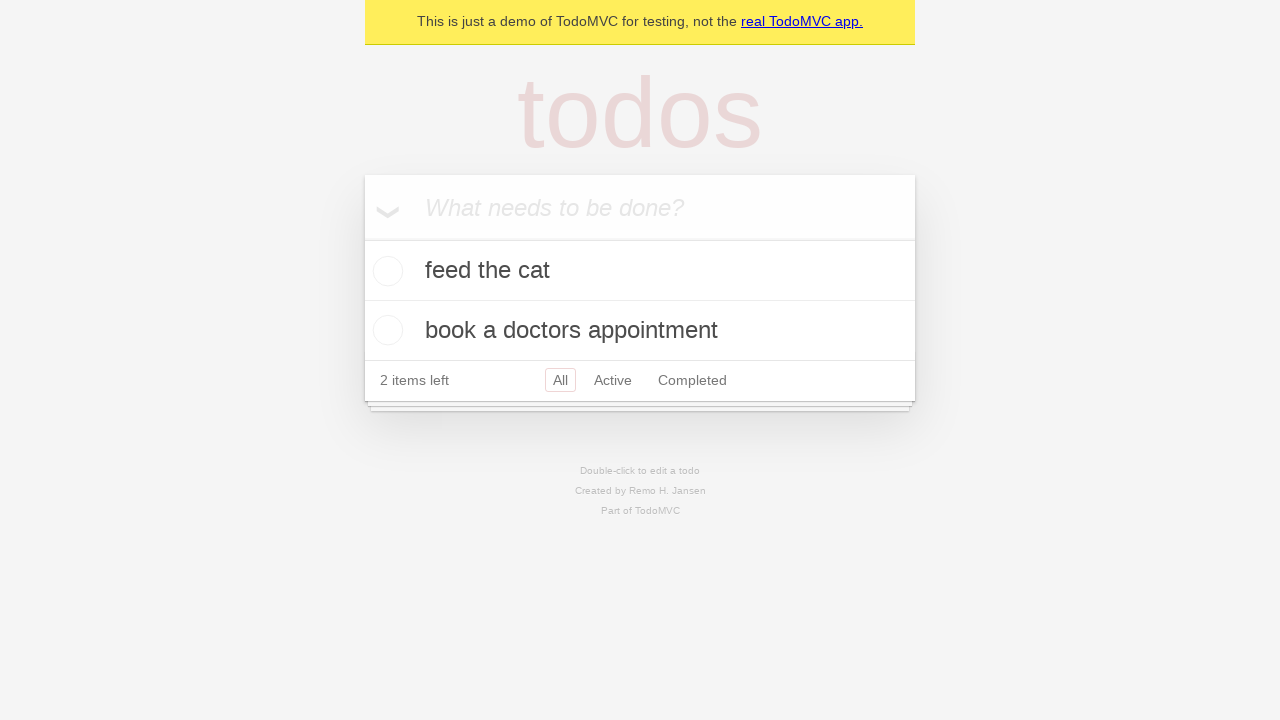